Tests a horizontal slider control by using keyboard arrow keys to move the slider from 0 to 5 (using arrow up/right keys) and then back from 5 to 0 (using arrow left keys), verifying the slider value changes accordingly.

Starting URL: https://the-internet.herokuapp.com/horizontal_slider

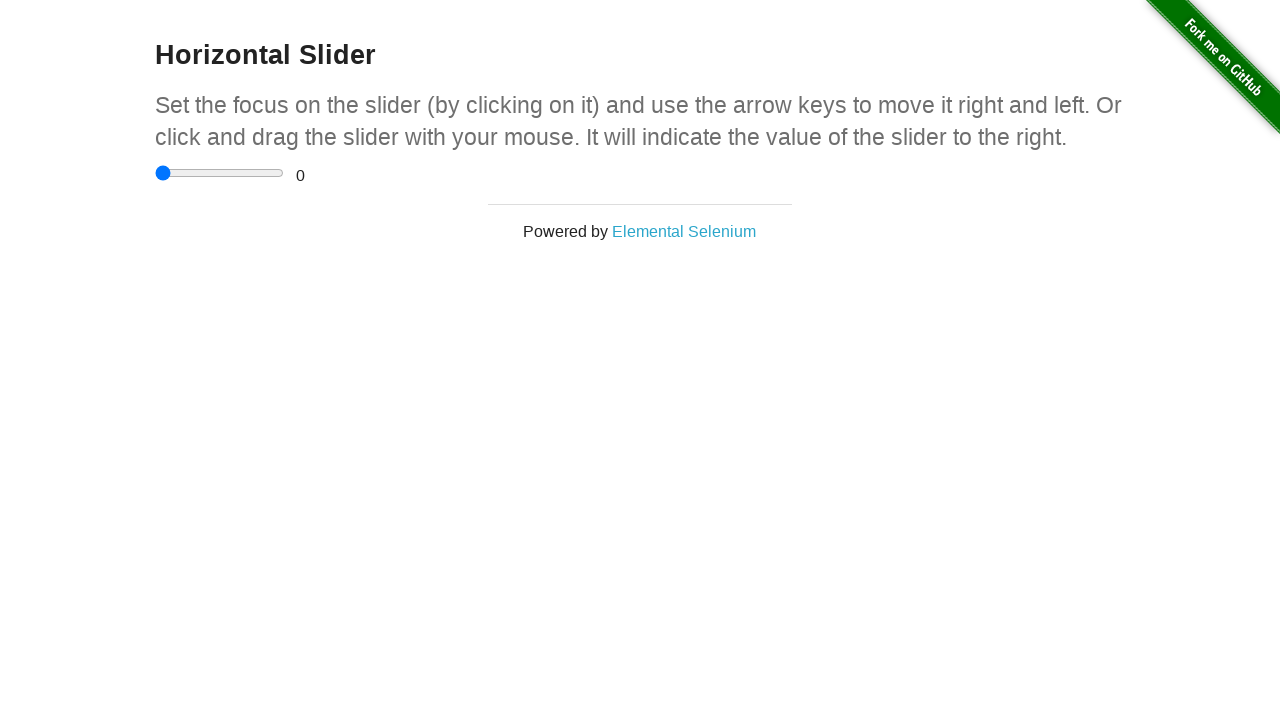

Waited for horizontal slider to be visible
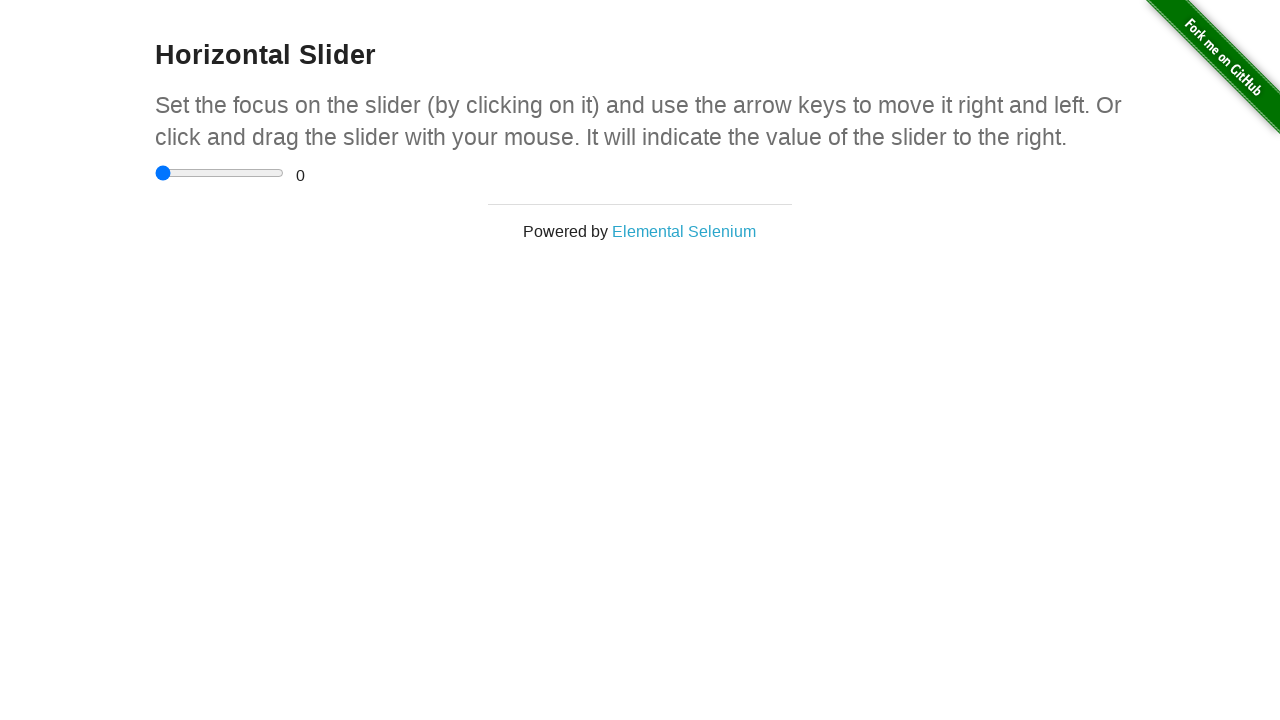

Located the slider element
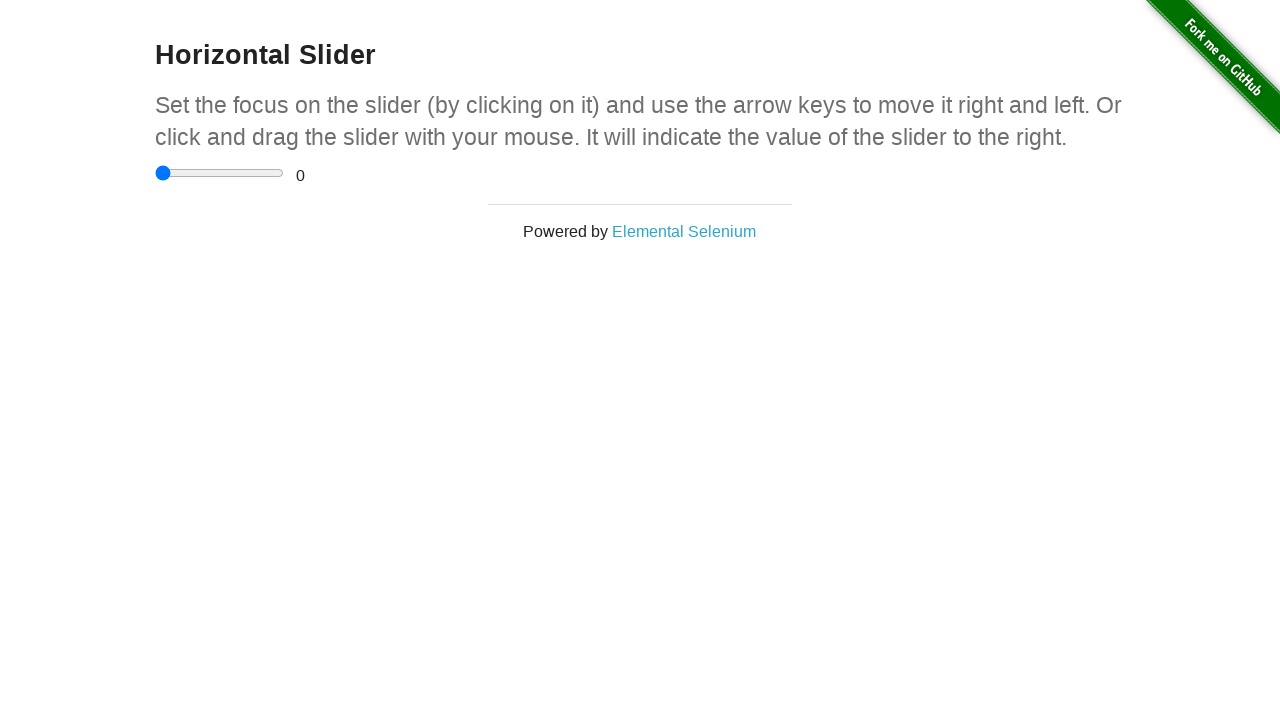

Pressed ArrowUp key on slider (press 1/10) on xpath=//*[@id='content']/div/div/input
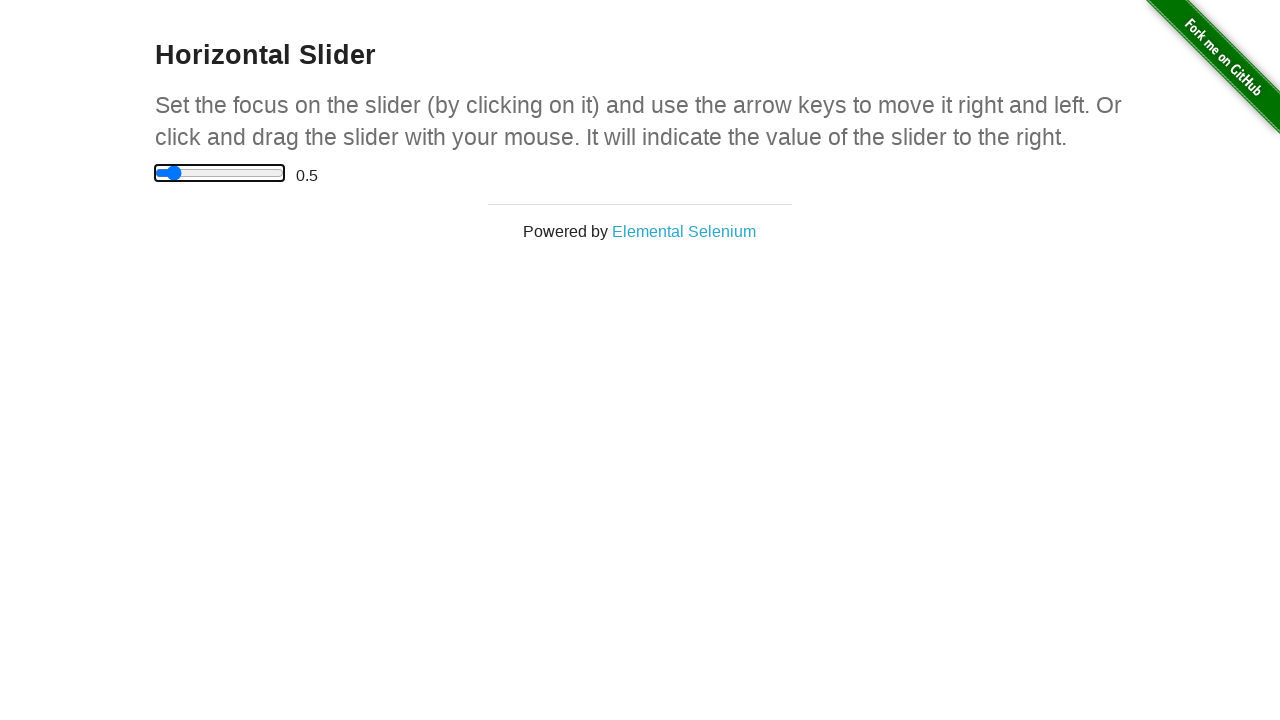

Pressed ArrowUp key on slider (press 2/10) on xpath=//*[@id='content']/div/div/input
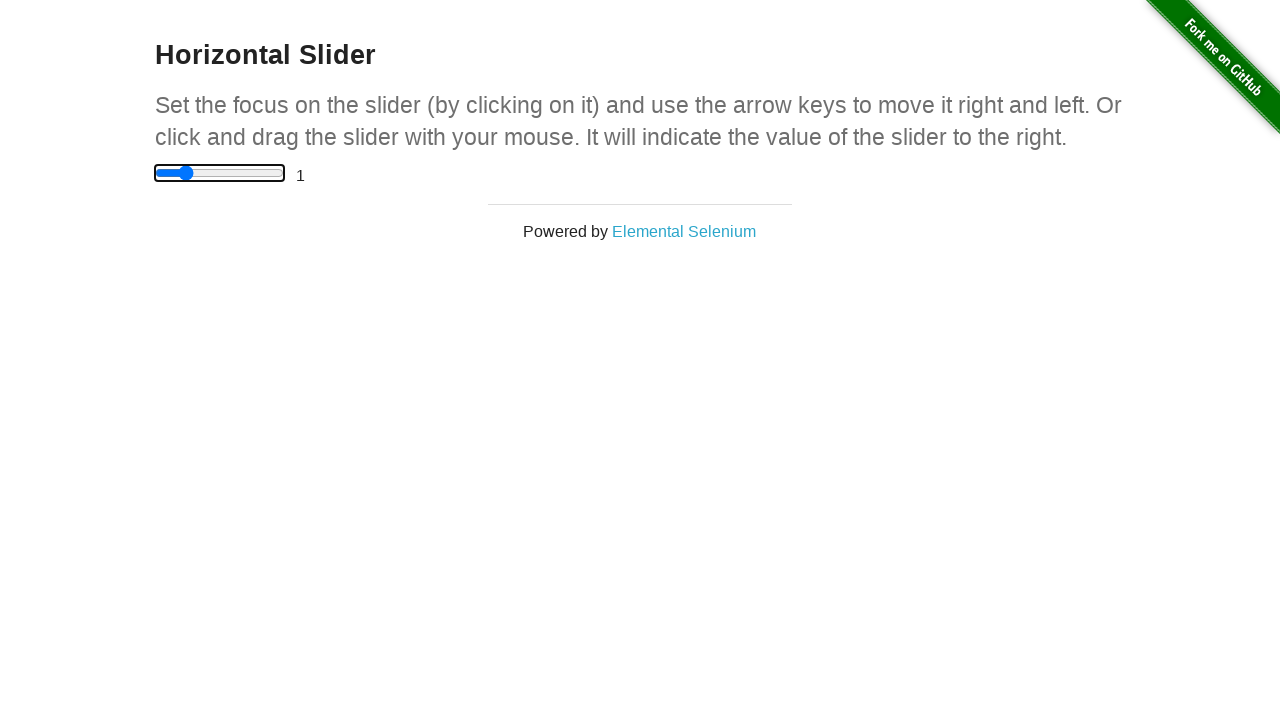

Pressed ArrowUp key on slider (press 3/10) on xpath=//*[@id='content']/div/div/input
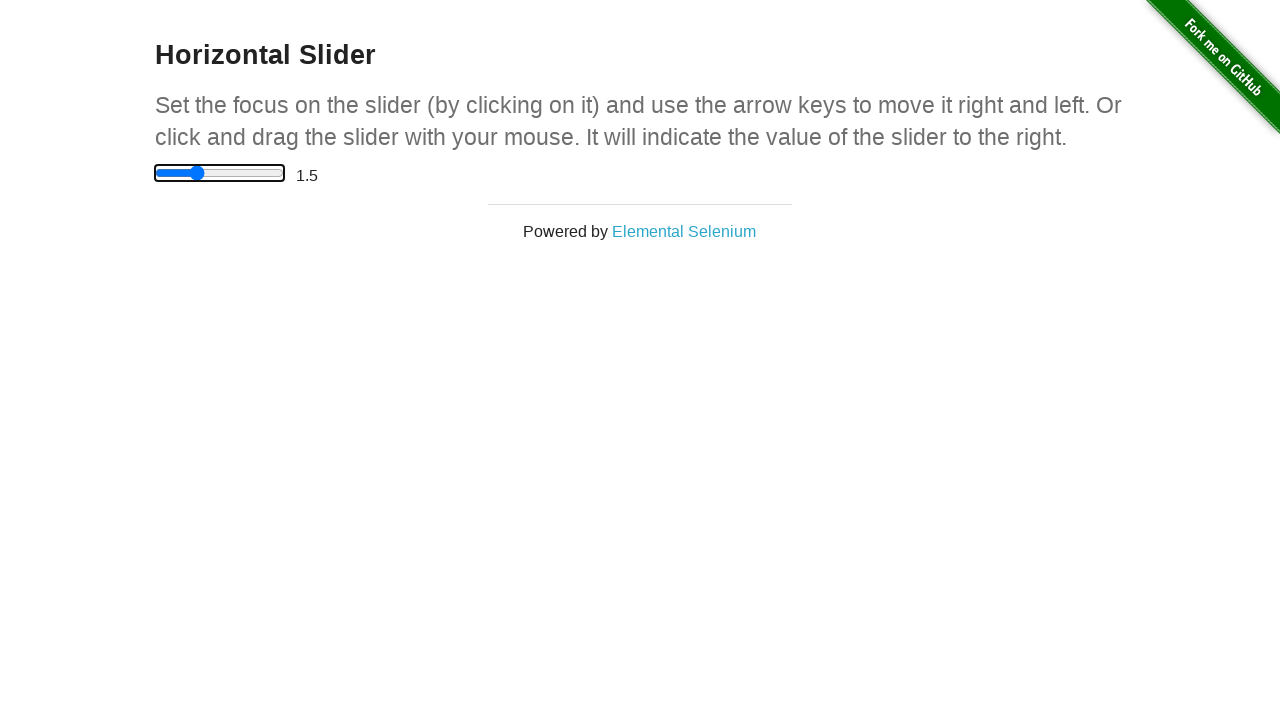

Pressed ArrowUp key on slider (press 4/10) on xpath=//*[@id='content']/div/div/input
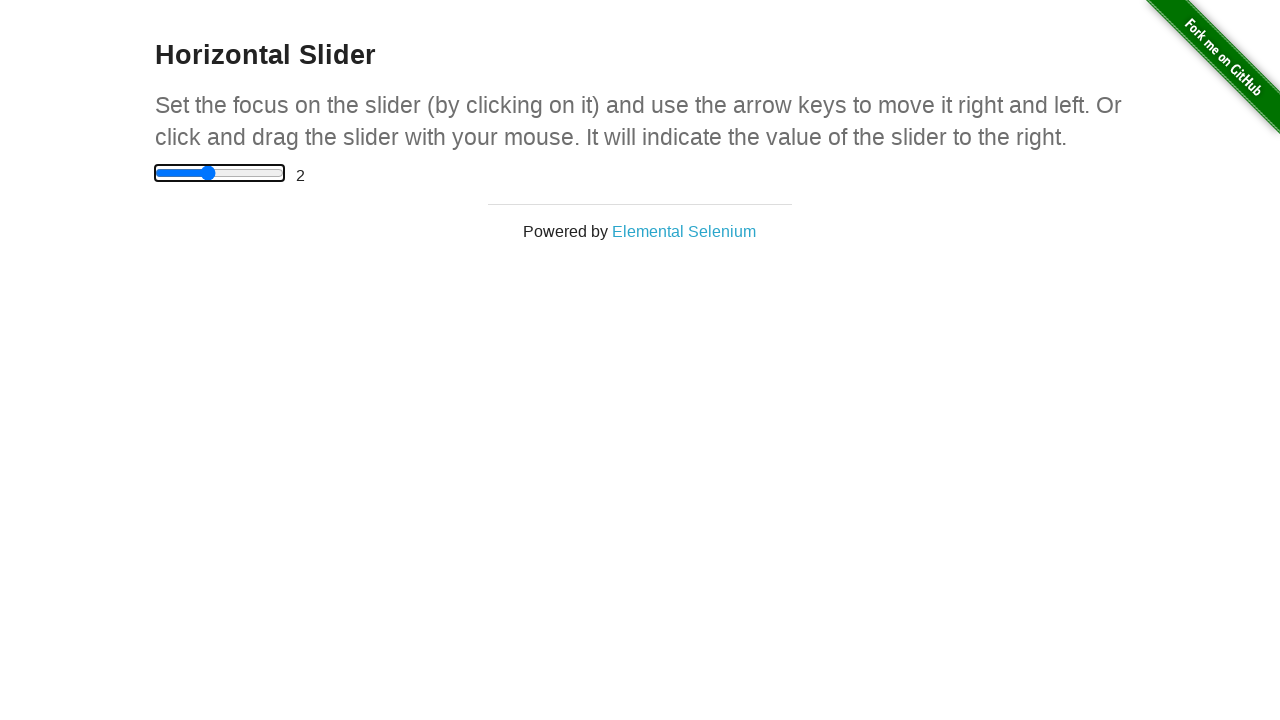

Pressed ArrowUp key on slider (press 5/10) on xpath=//*[@id='content']/div/div/input
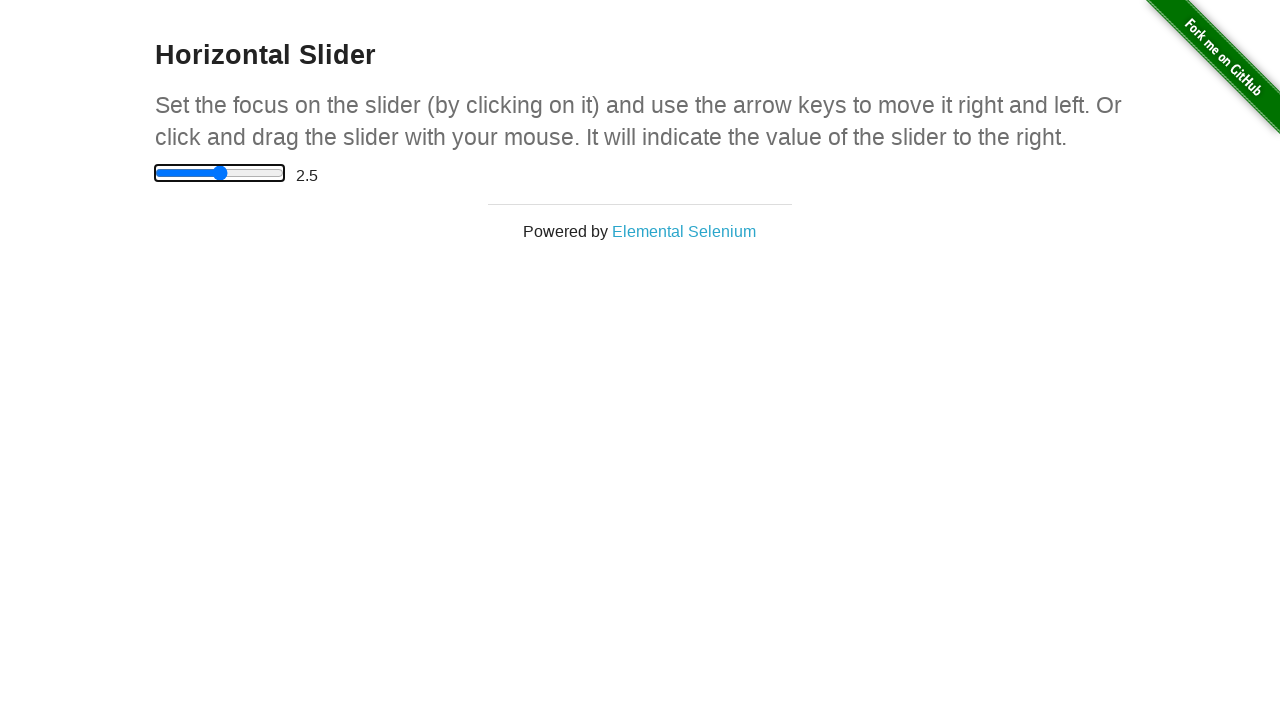

Pressed ArrowUp key on slider (press 6/10) on xpath=//*[@id='content']/div/div/input
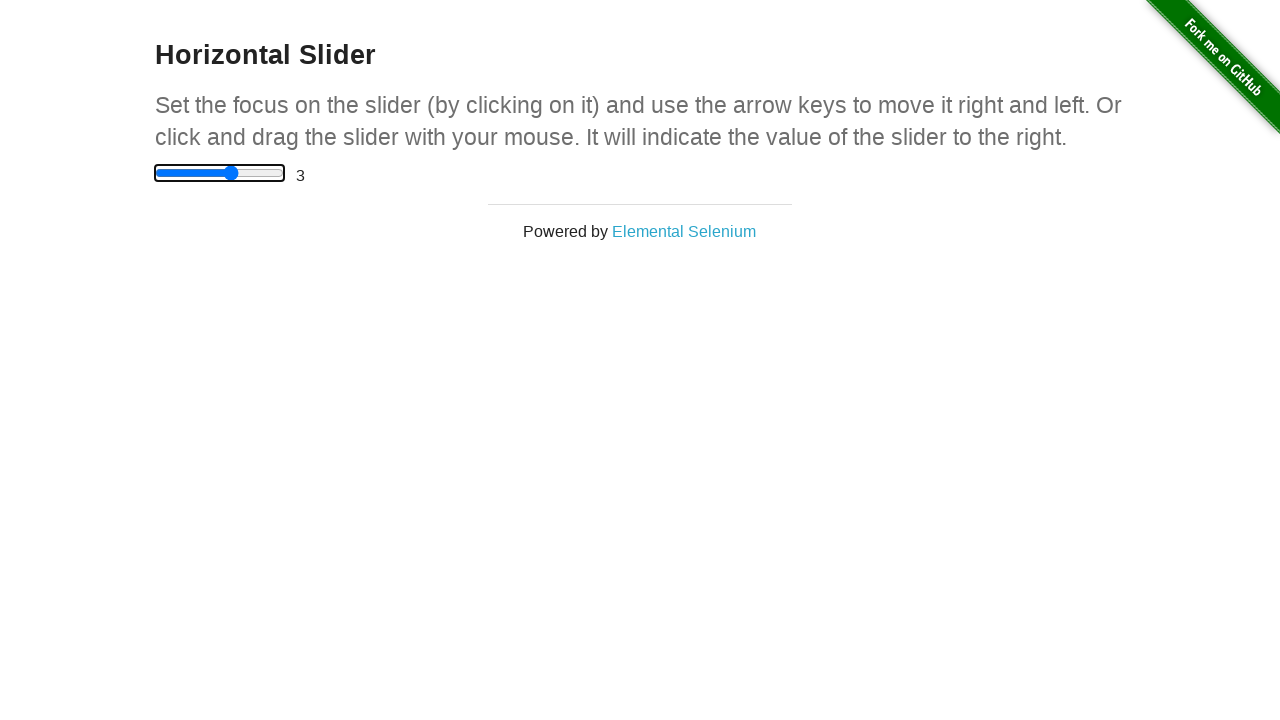

Pressed ArrowUp key on slider (press 7/10) on xpath=//*[@id='content']/div/div/input
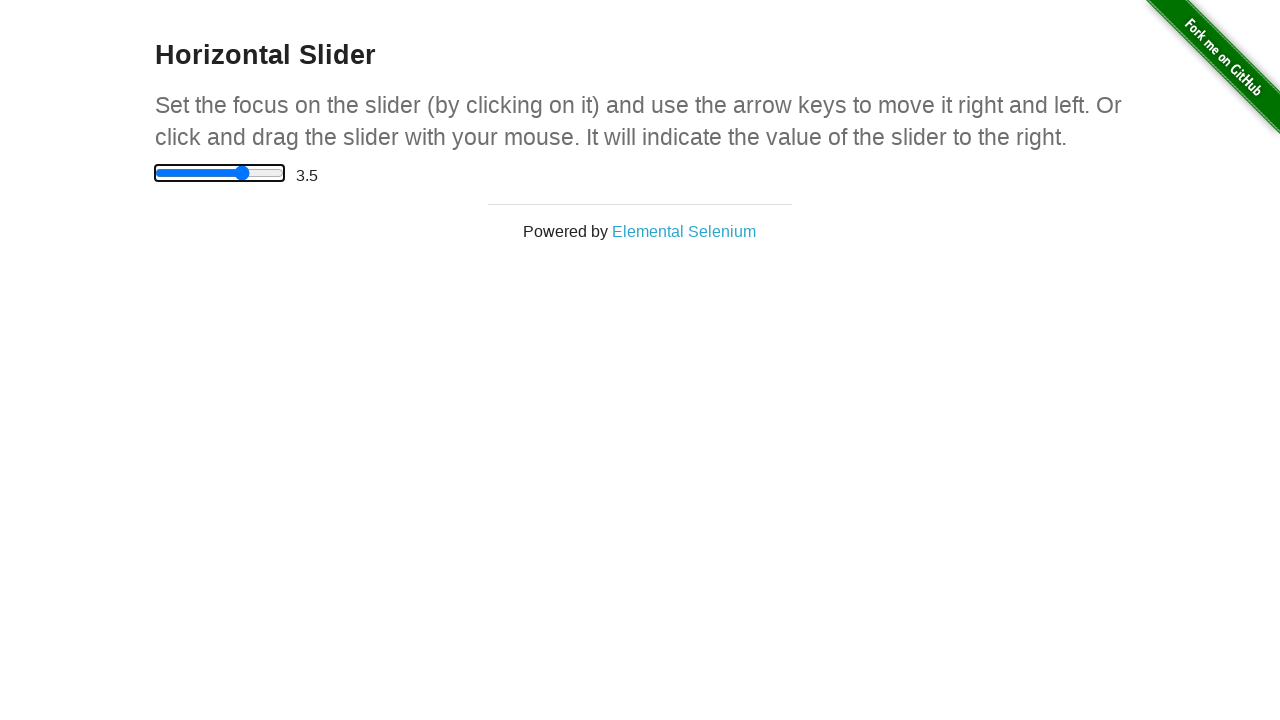

Pressed ArrowUp key on slider (press 8/10) on xpath=//*[@id='content']/div/div/input
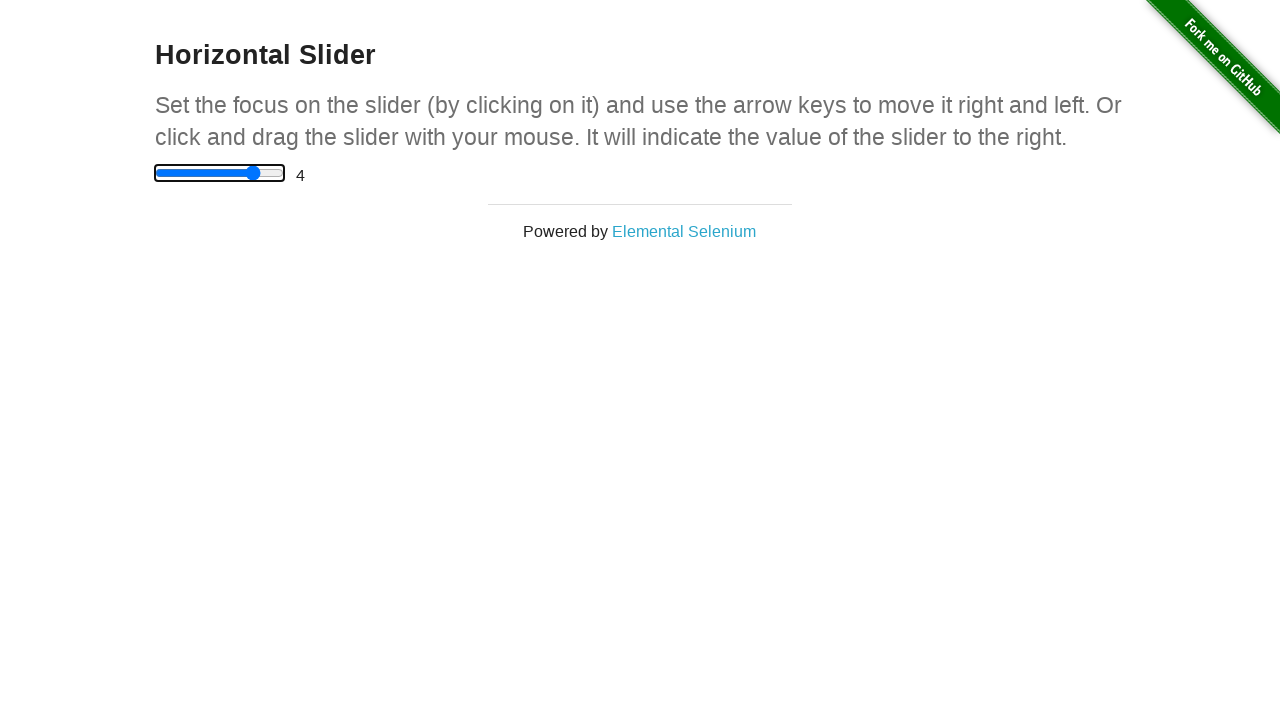

Pressed ArrowUp key on slider (press 9/10) on xpath=//*[@id='content']/div/div/input
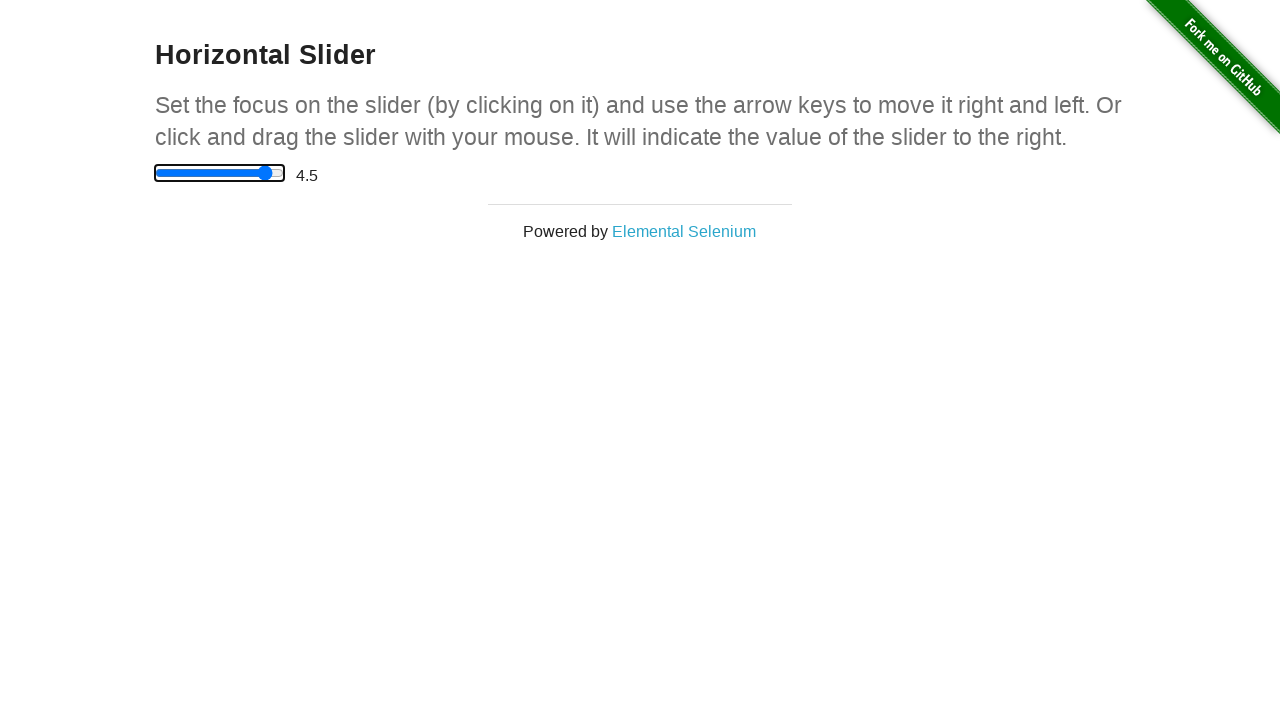

Pressed ArrowUp key on slider (press 10/10) on xpath=//*[@id='content']/div/div/input
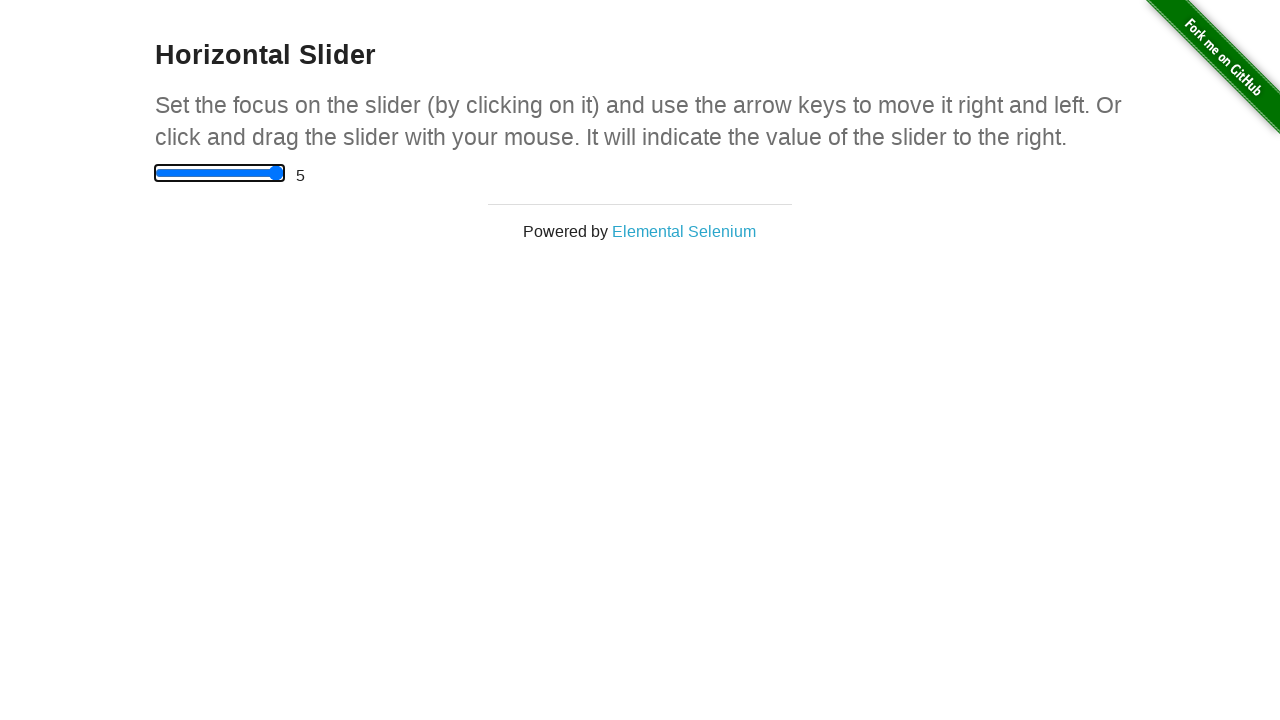

Verified range value element is present after moving slider to maximum
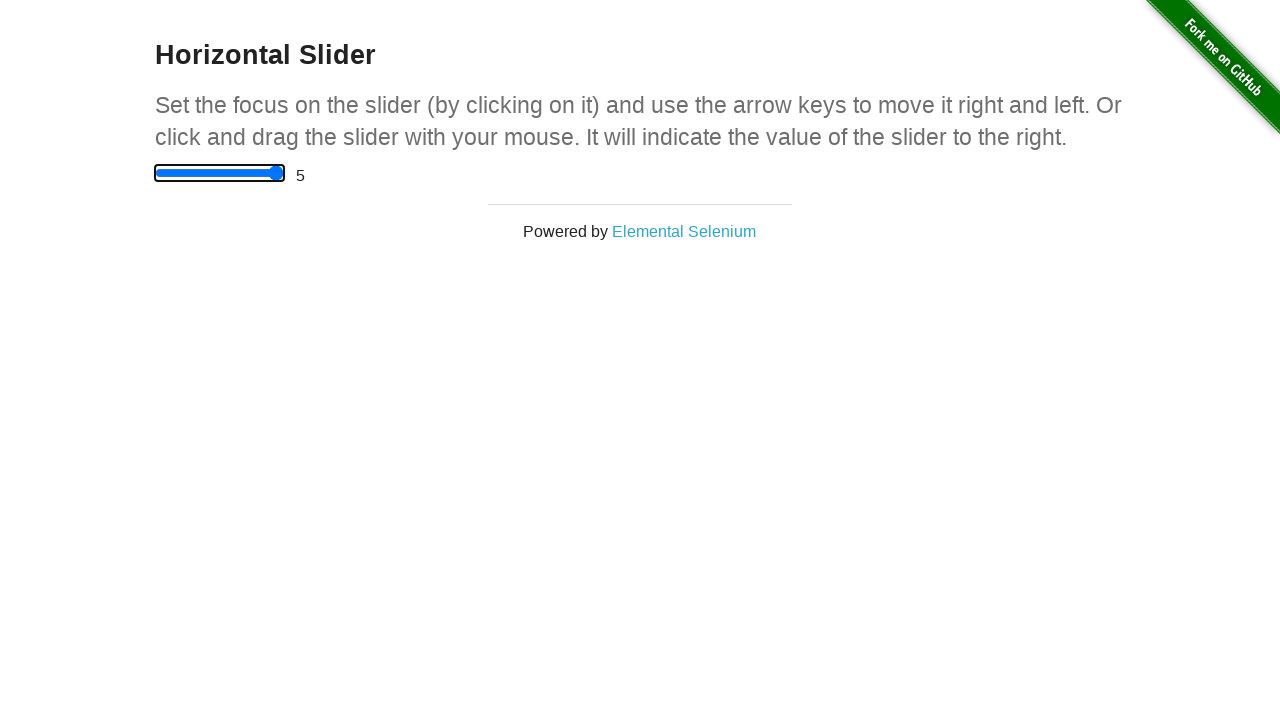

Pressed ArrowLeft key on slider (press 1/10) on xpath=//*[@id='content']/div/div/input
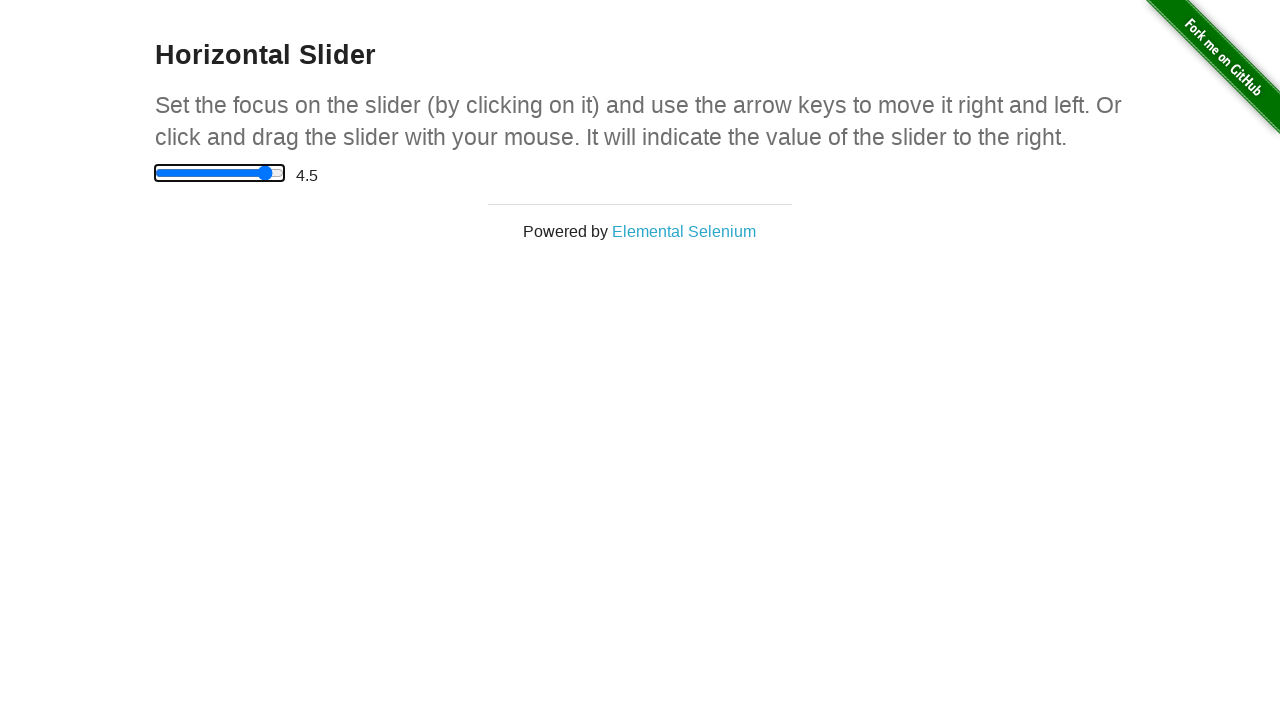

Pressed ArrowLeft key on slider (press 2/10) on xpath=//*[@id='content']/div/div/input
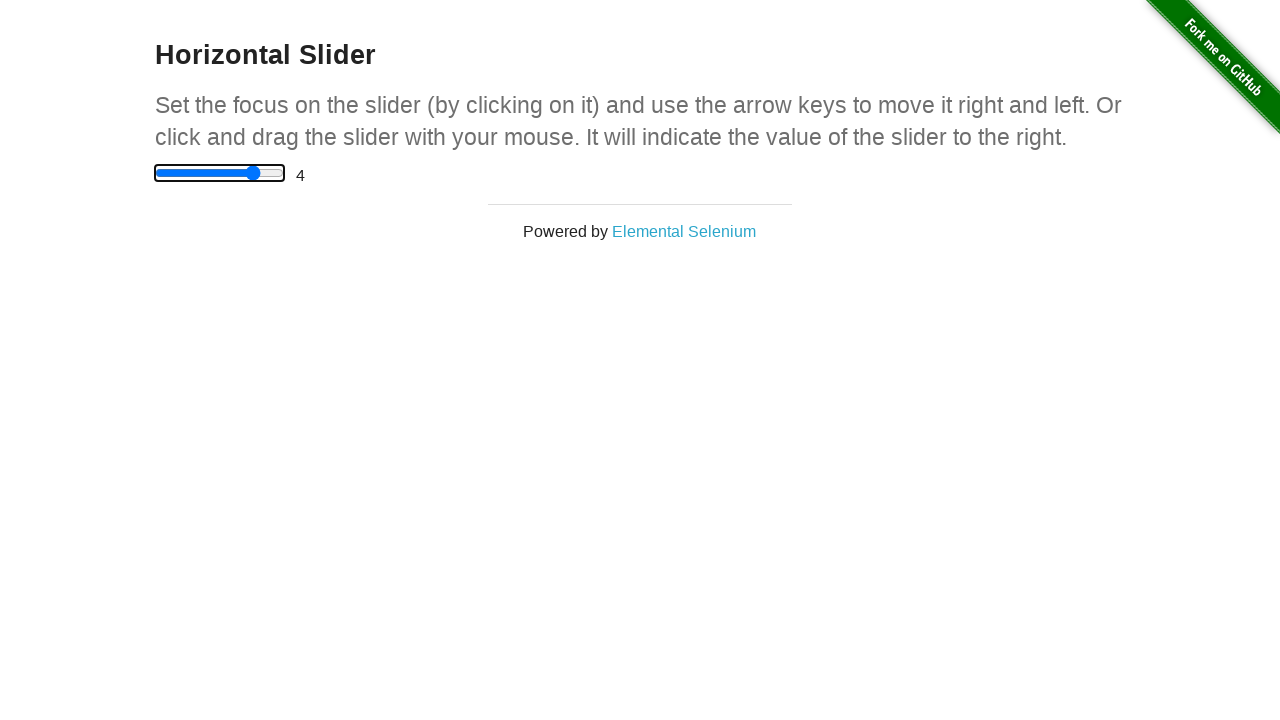

Pressed ArrowLeft key on slider (press 3/10) on xpath=//*[@id='content']/div/div/input
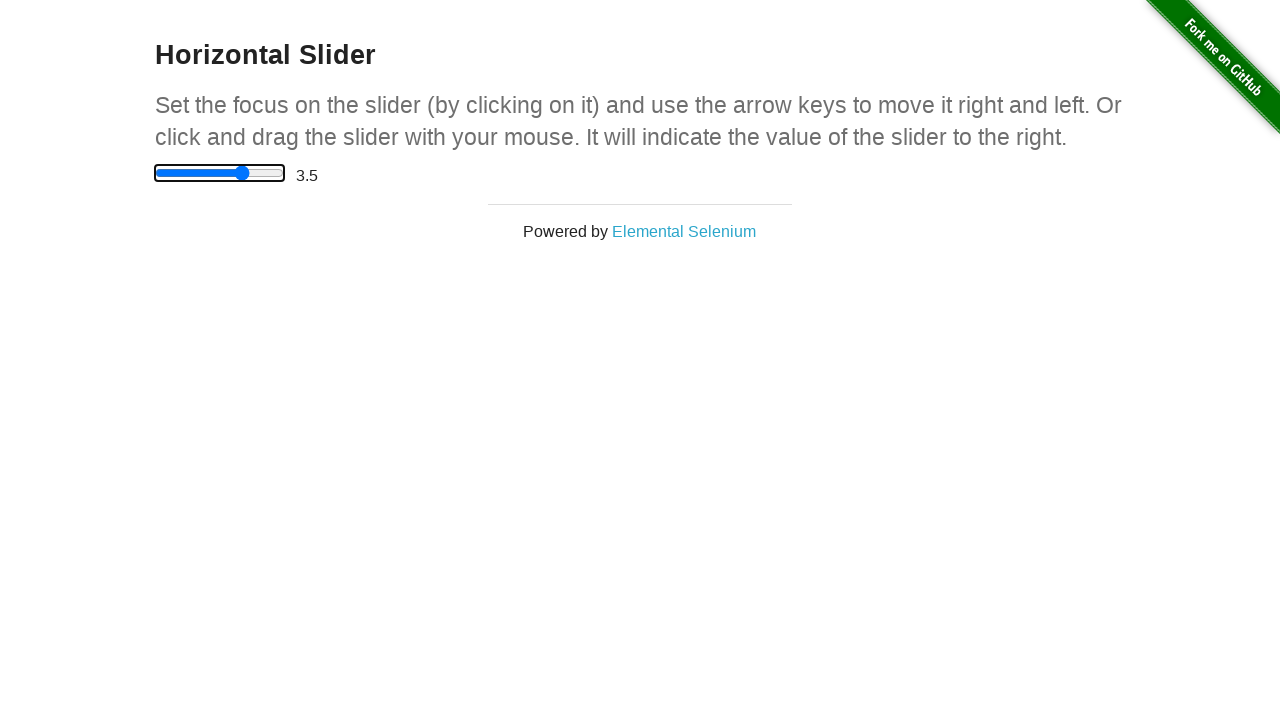

Pressed ArrowLeft key on slider (press 4/10) on xpath=//*[@id='content']/div/div/input
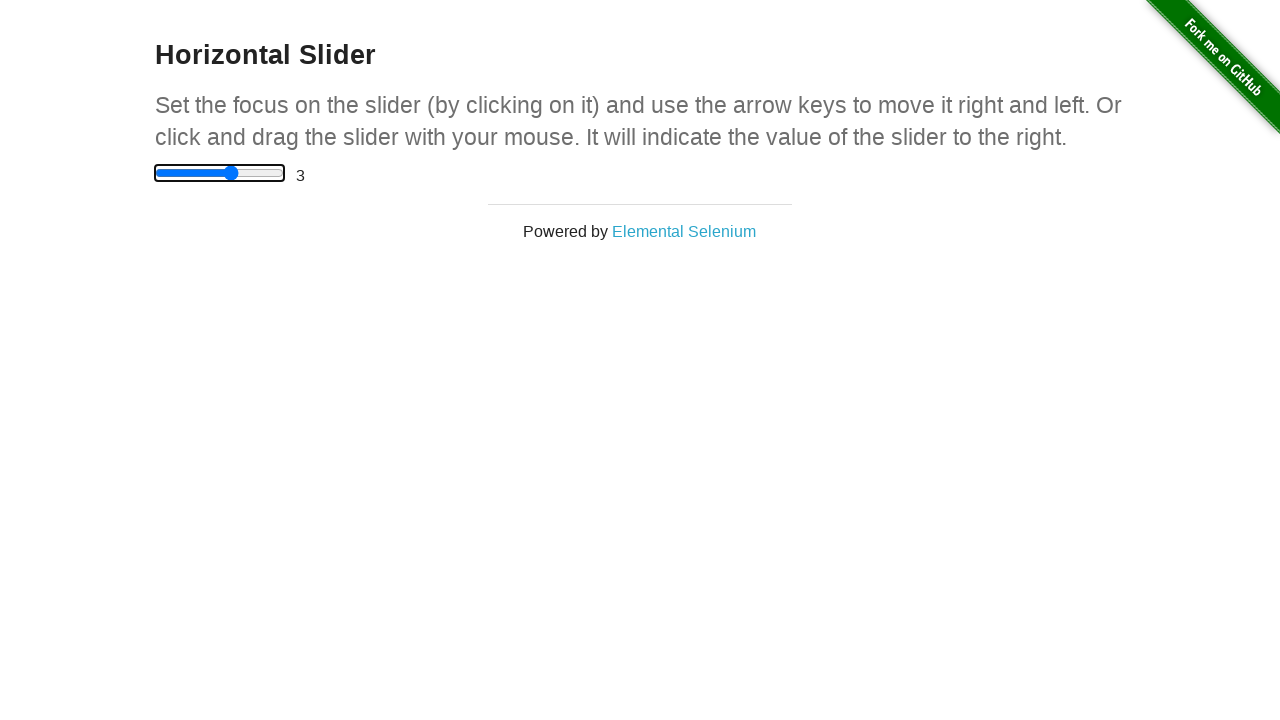

Pressed ArrowLeft key on slider (press 5/10) on xpath=//*[@id='content']/div/div/input
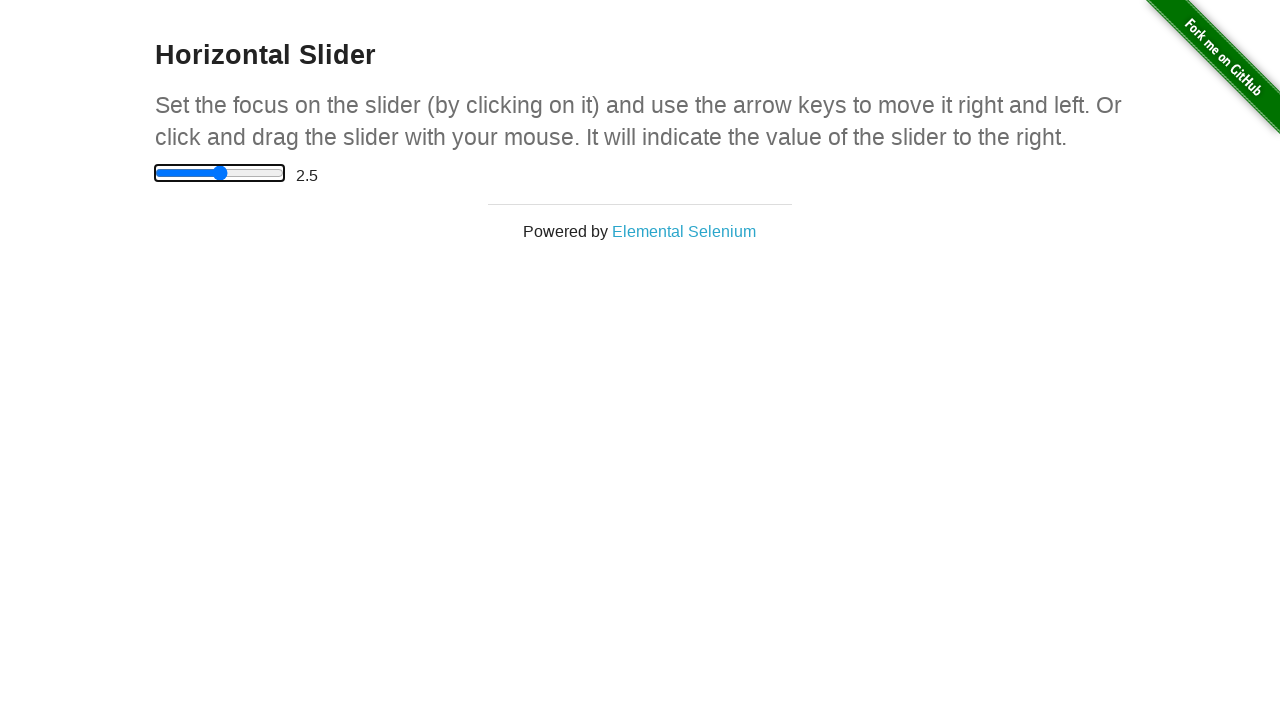

Pressed ArrowLeft key on slider (press 6/10) on xpath=//*[@id='content']/div/div/input
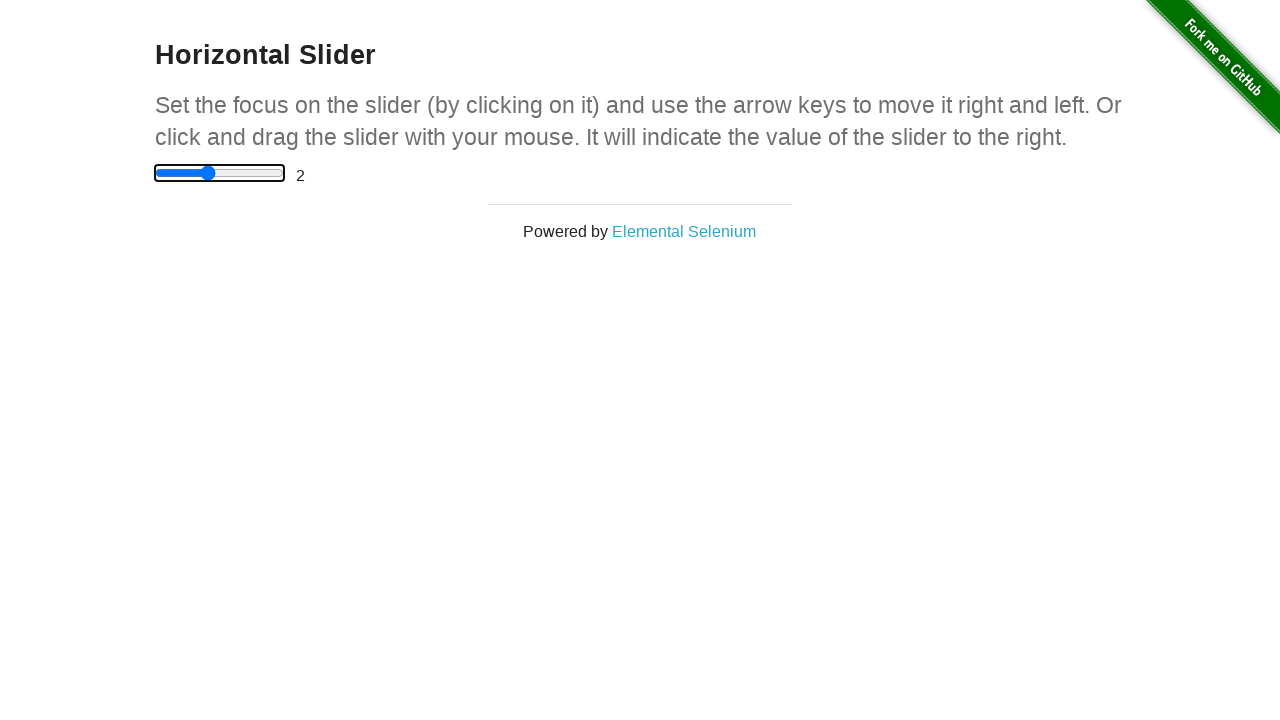

Pressed ArrowLeft key on slider (press 7/10) on xpath=//*[@id='content']/div/div/input
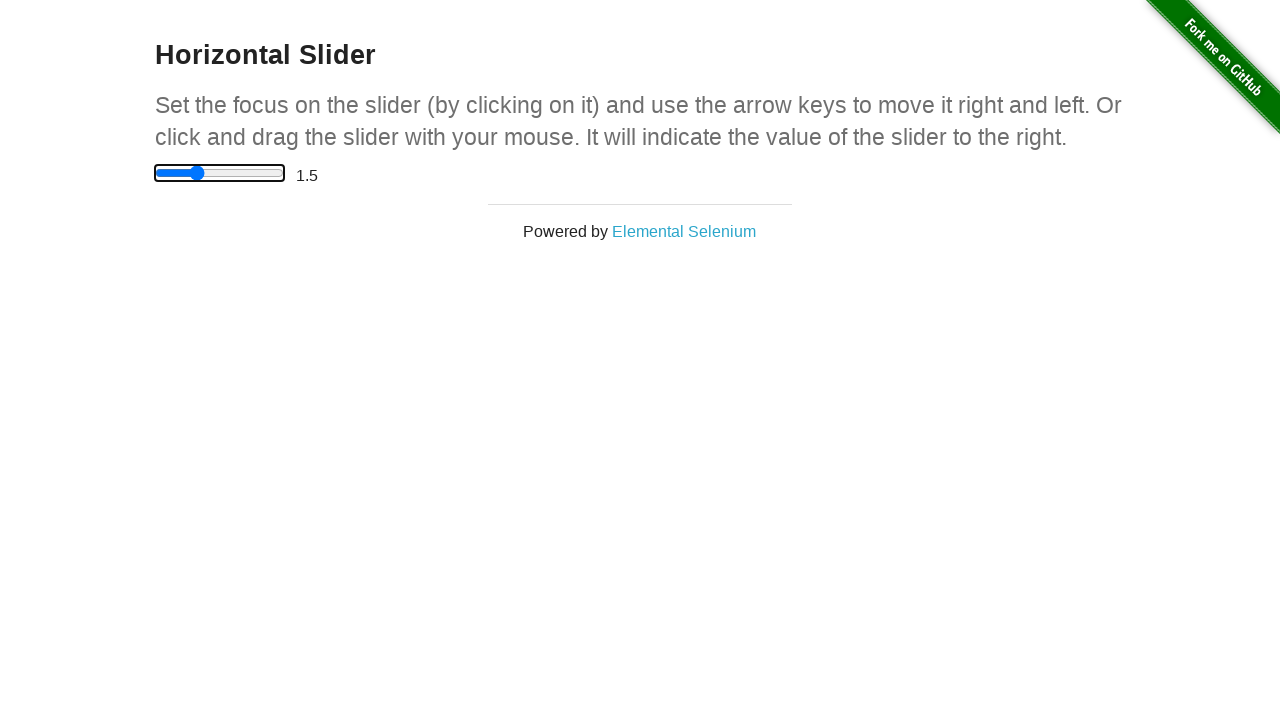

Pressed ArrowLeft key on slider (press 8/10) on xpath=//*[@id='content']/div/div/input
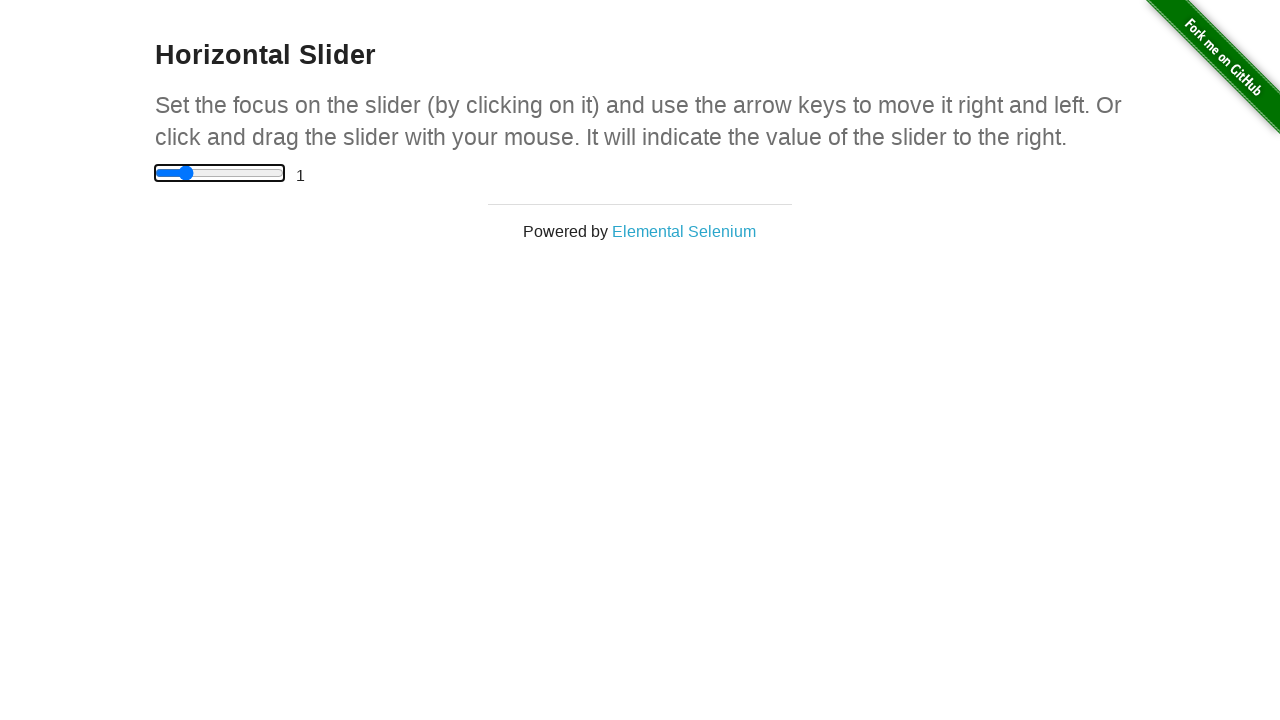

Pressed ArrowLeft key on slider (press 9/10) on xpath=//*[@id='content']/div/div/input
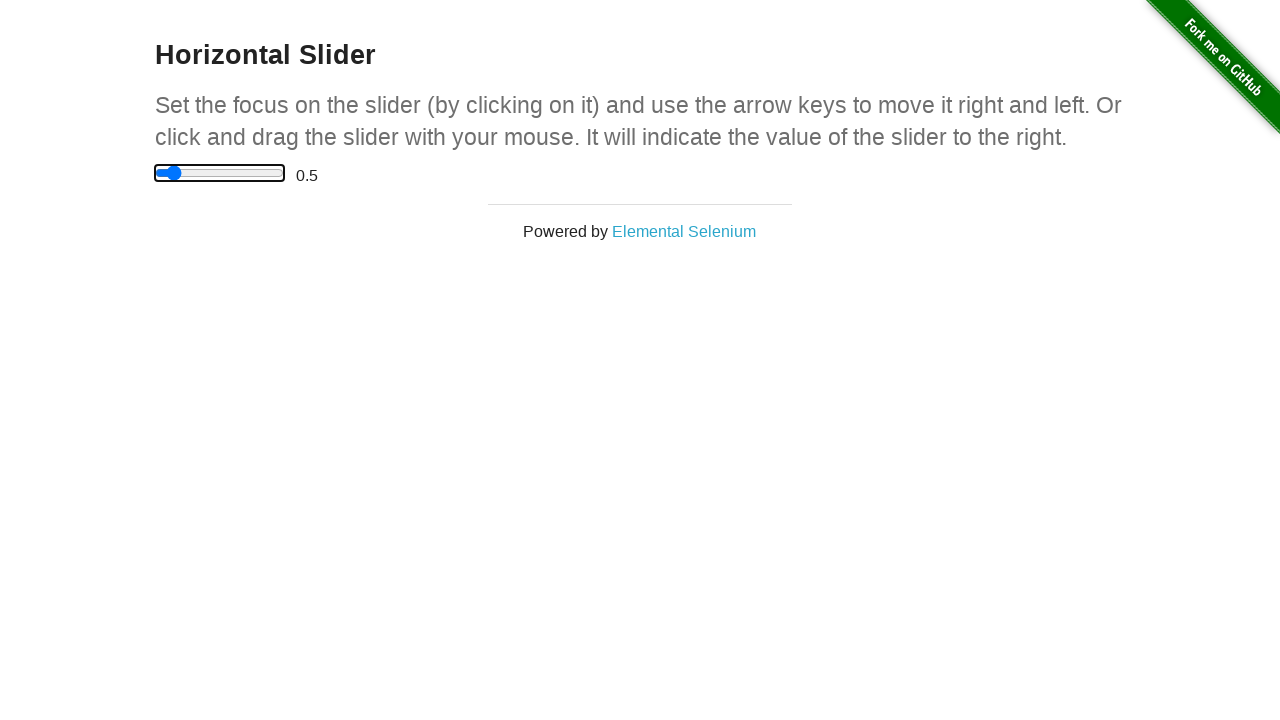

Pressed ArrowLeft key on slider (press 10/10) on xpath=//*[@id='content']/div/div/input
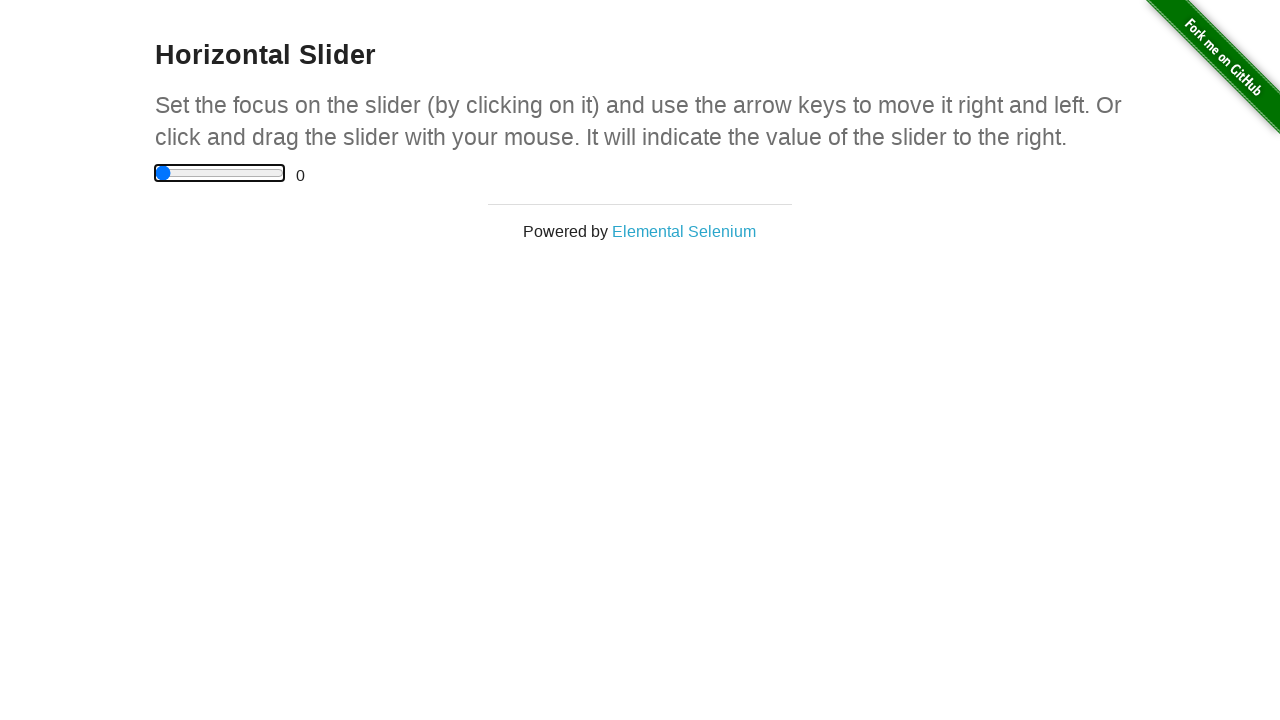

Verified slider is back at minimum position
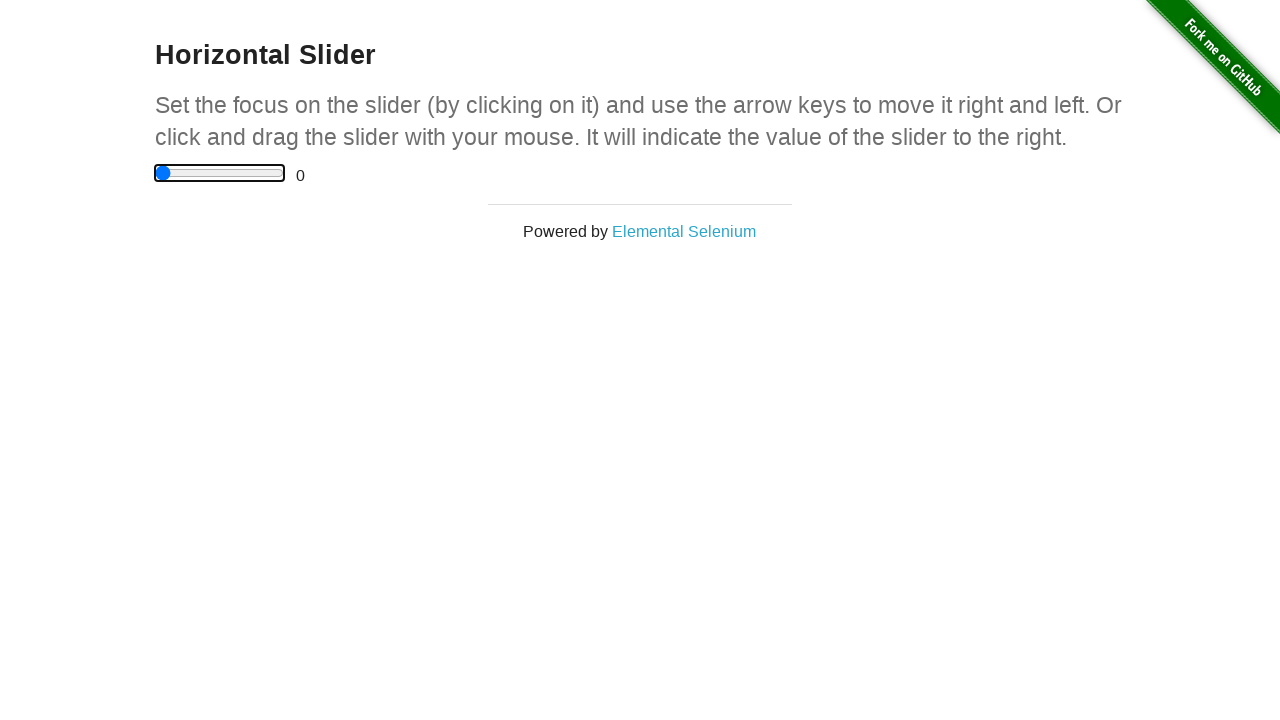

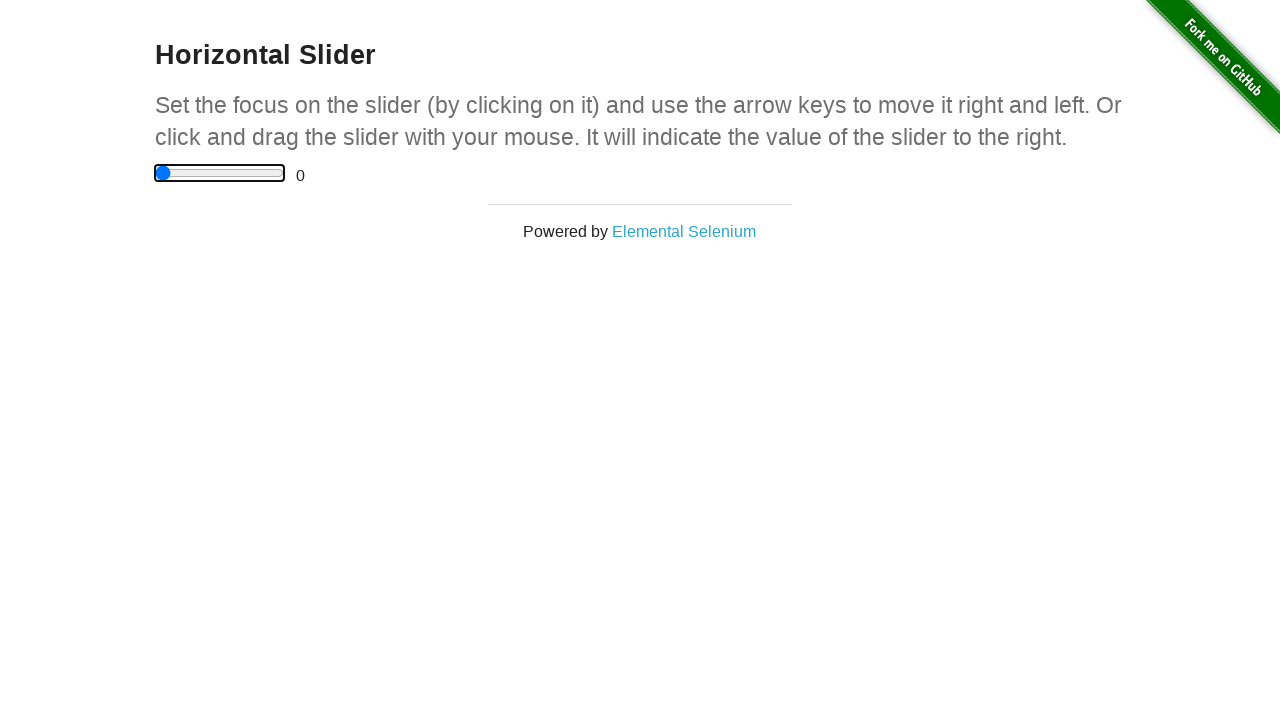